Tests checkbox interaction by checking its initial state, clicking it, and verifying the state change

Starting URL: https://v1.training-support.net/selenium/dynamic-controls

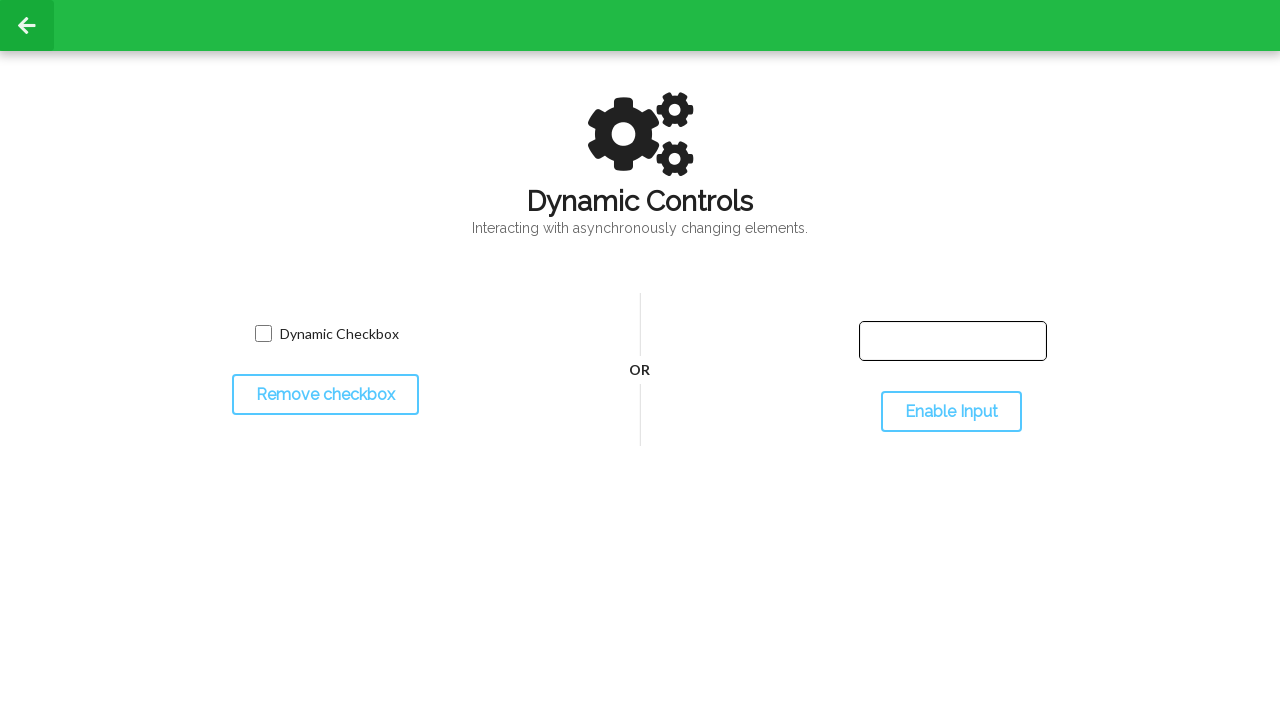

Waited for checkbox to become visible
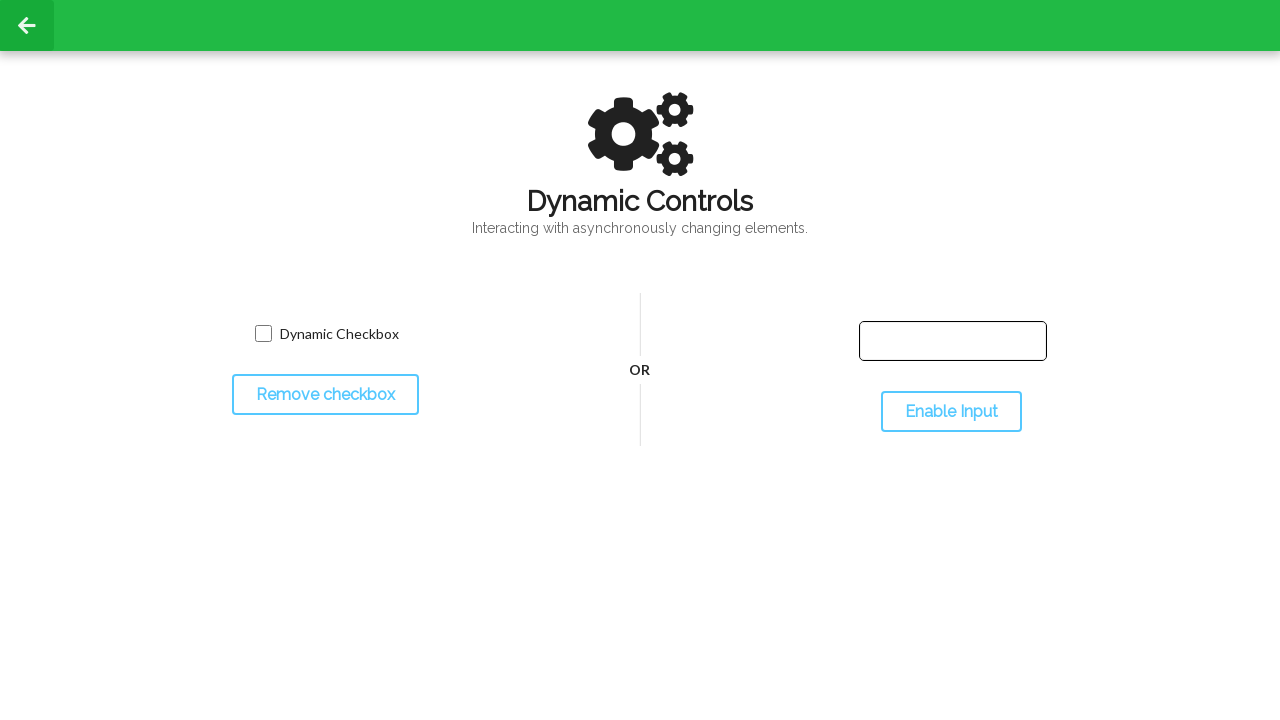

Located checkbox element via XPath
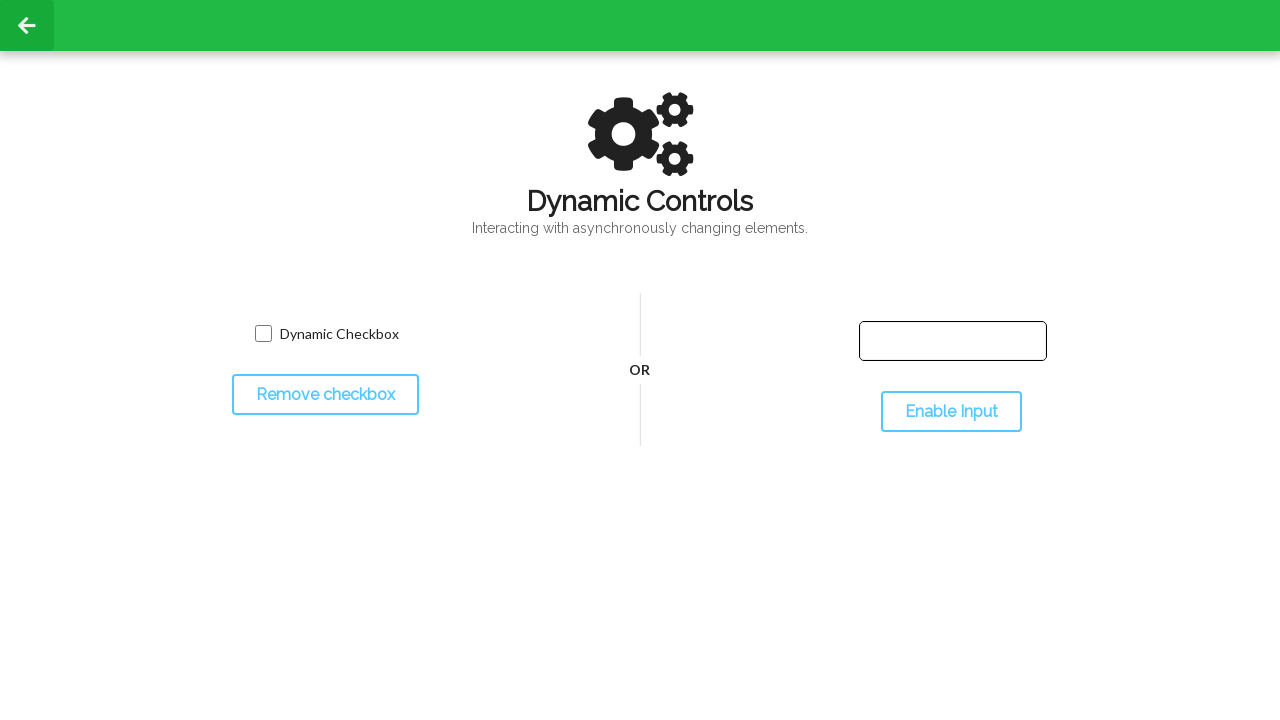

Checked initial state of checkbox
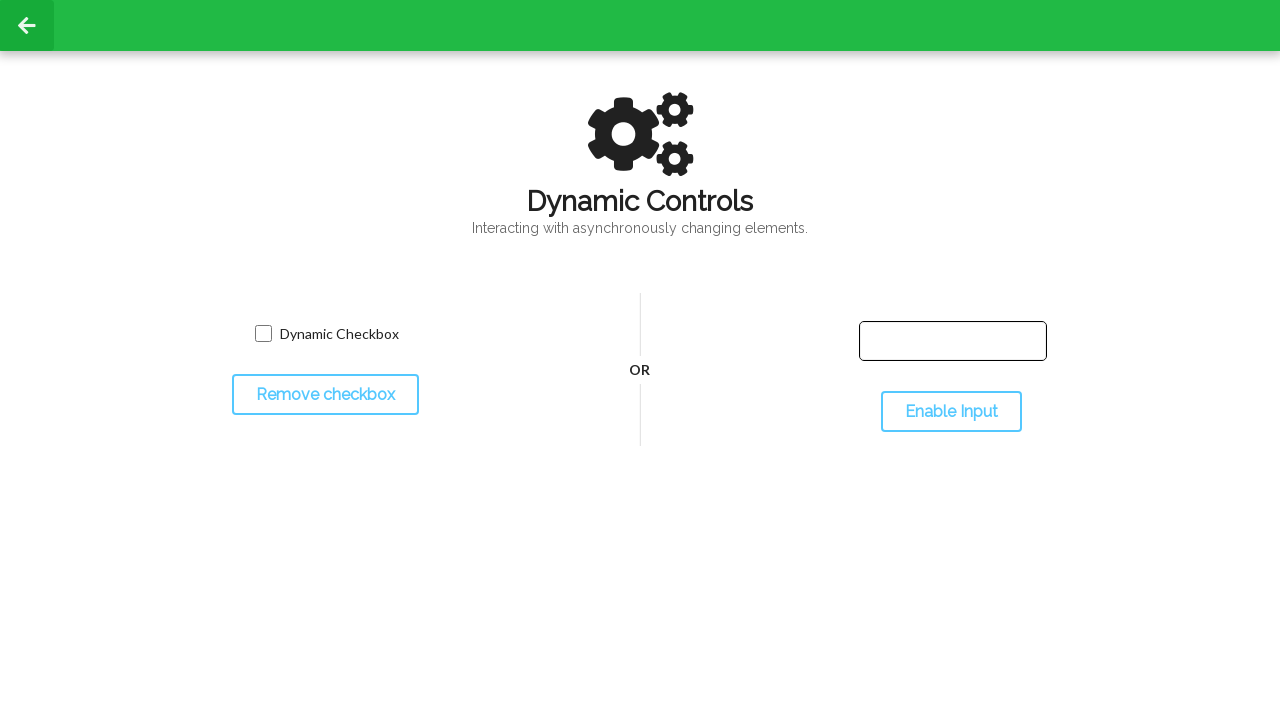

Clicked checkbox to toggle its state at (263, 334) on xpath=/html/body/div[3]/div/div[1]/div[1]/input
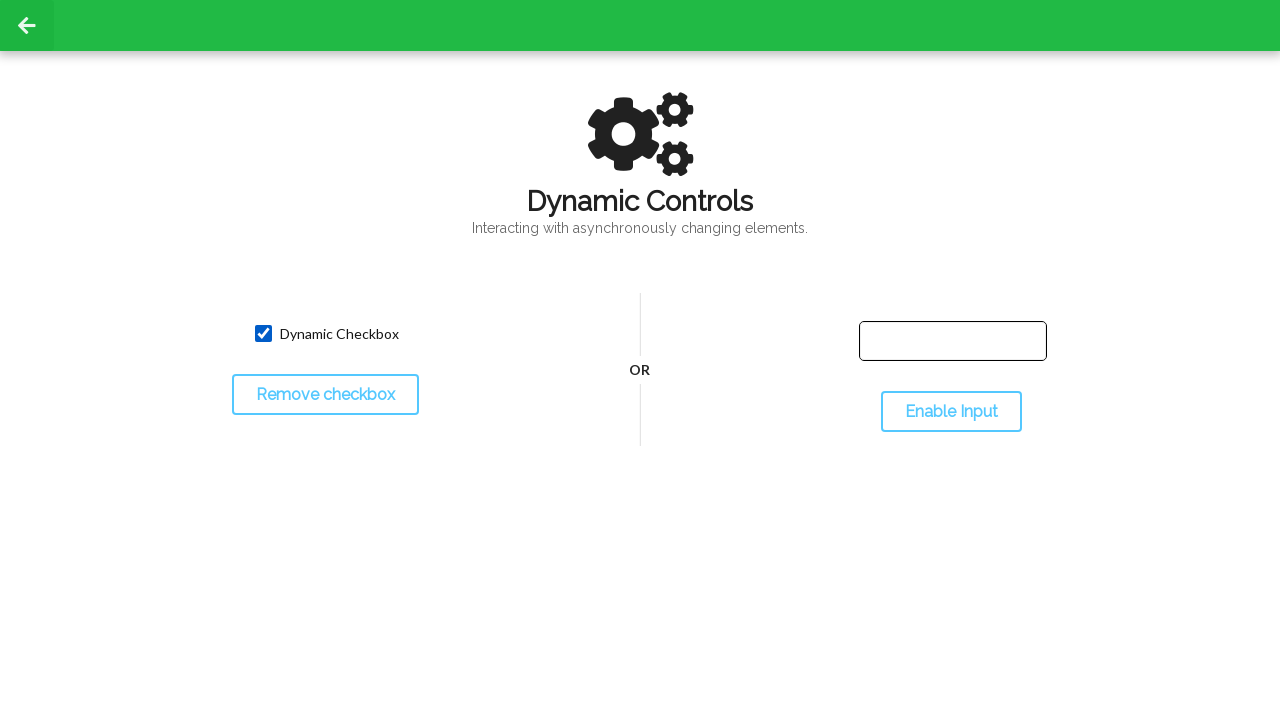

Verified checkbox state after clicking
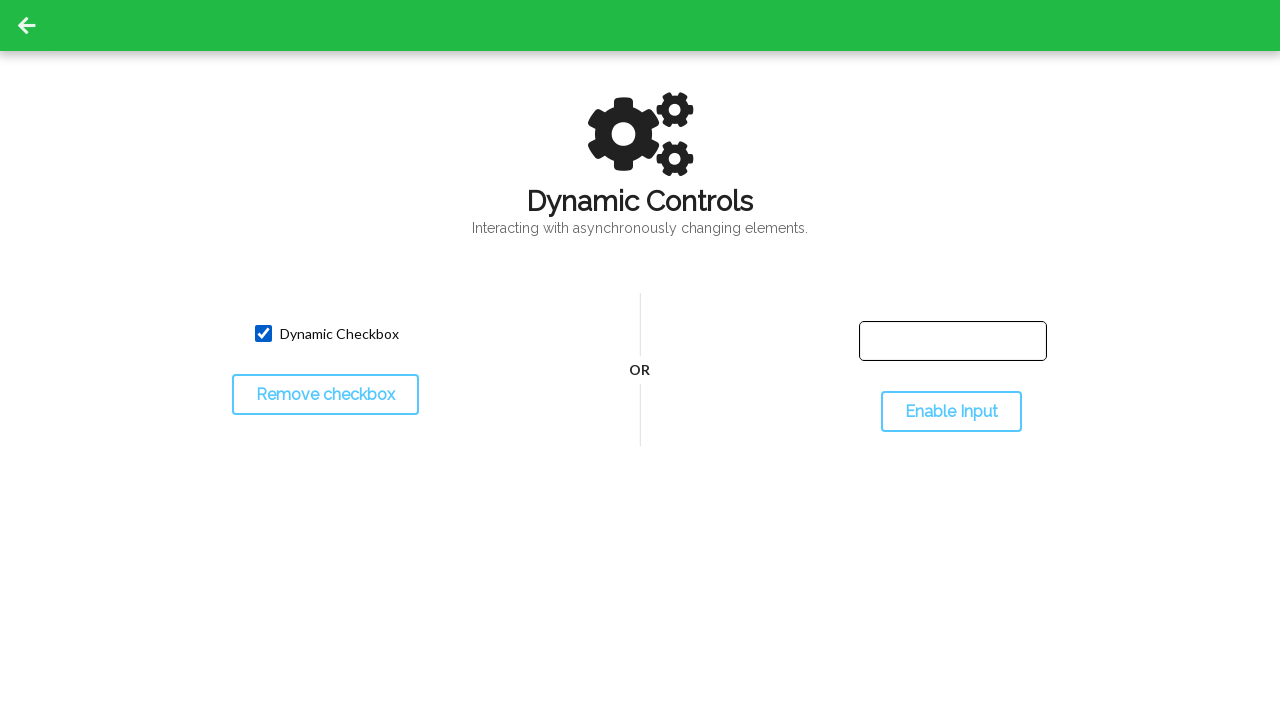

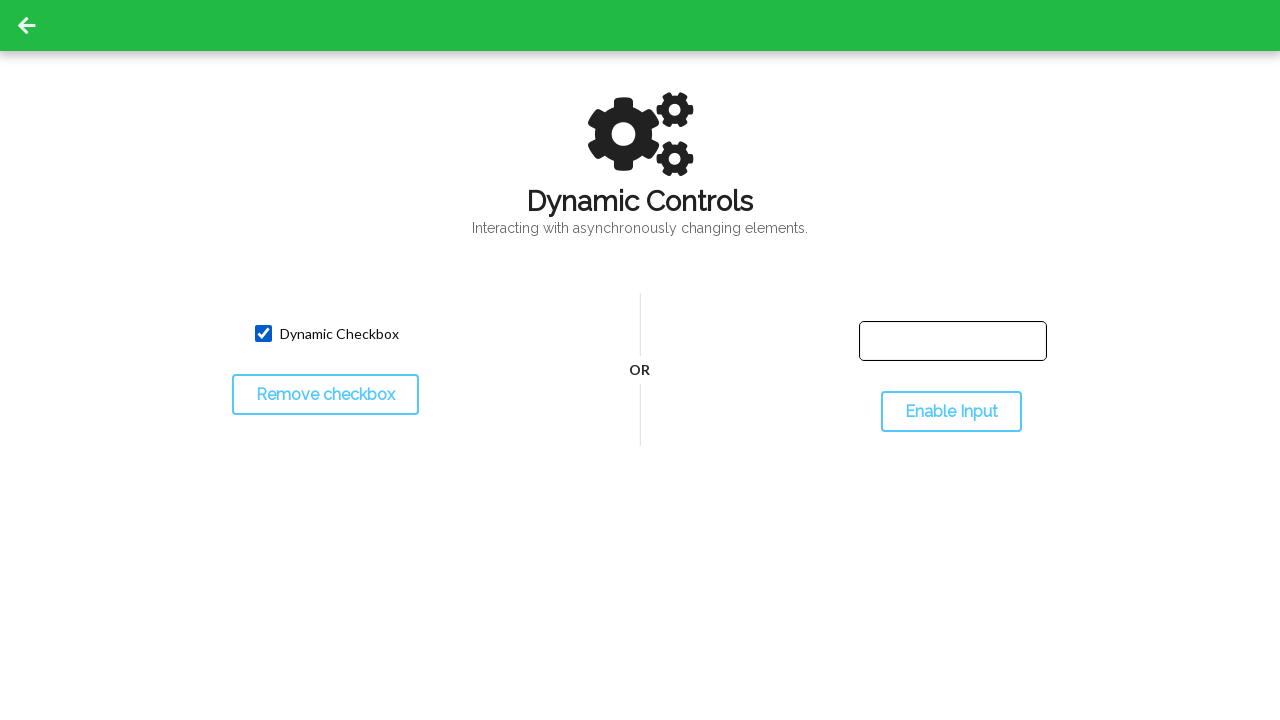